Tests navigation to Browse Languages page and verifies table headers are displayed correctly

Starting URL: http://www.99-bottles-of-beer.net/

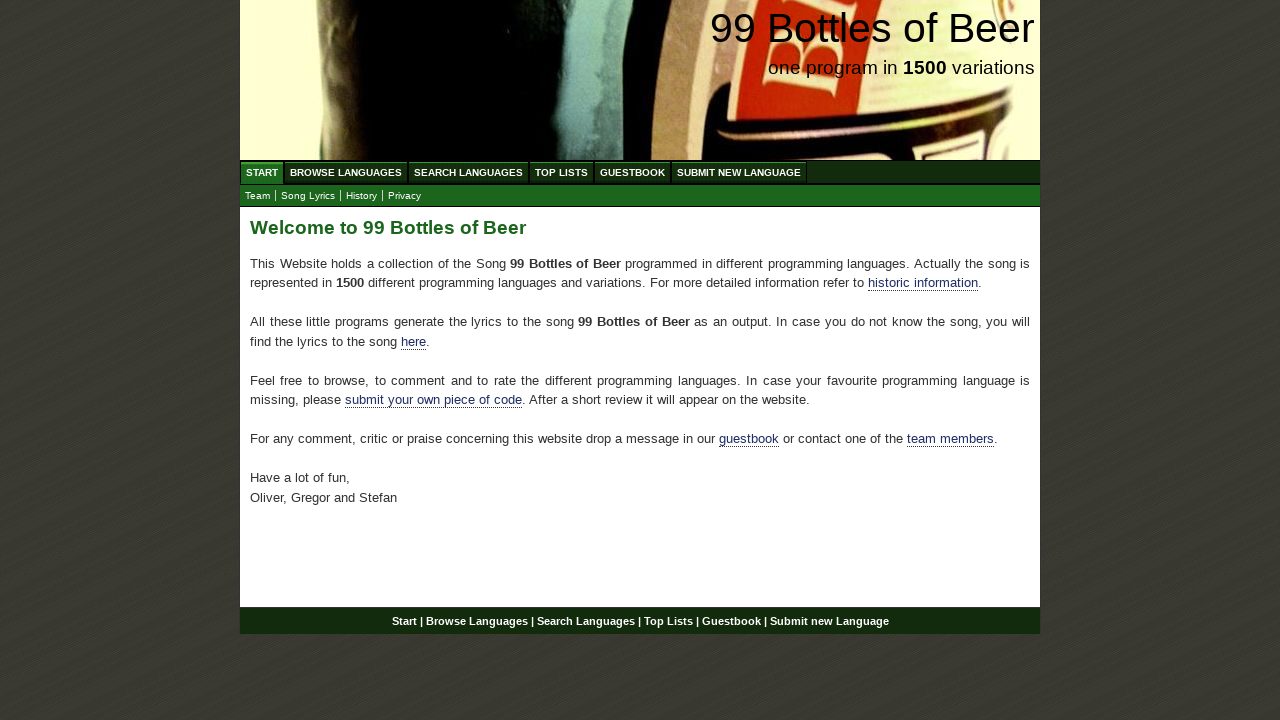

Clicked Browse Languages link at (346, 172) on #menu li a[href='/abc.html']
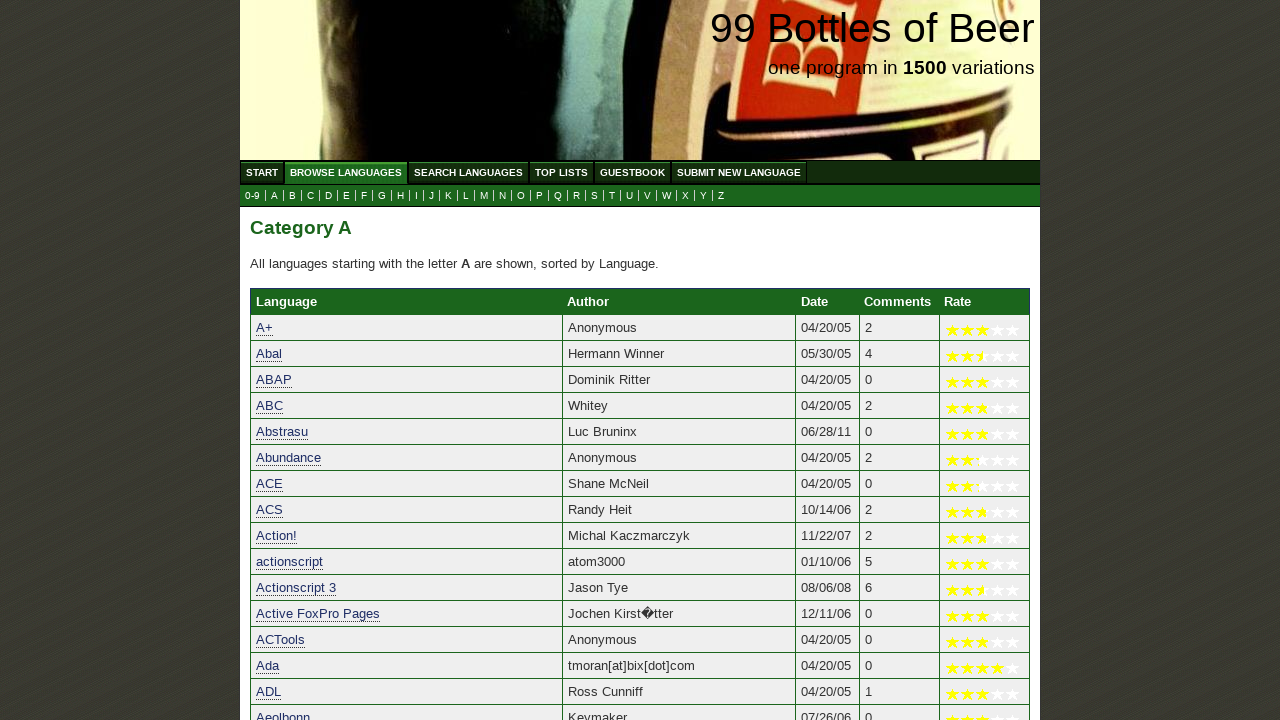

Waited for Language table header to be present
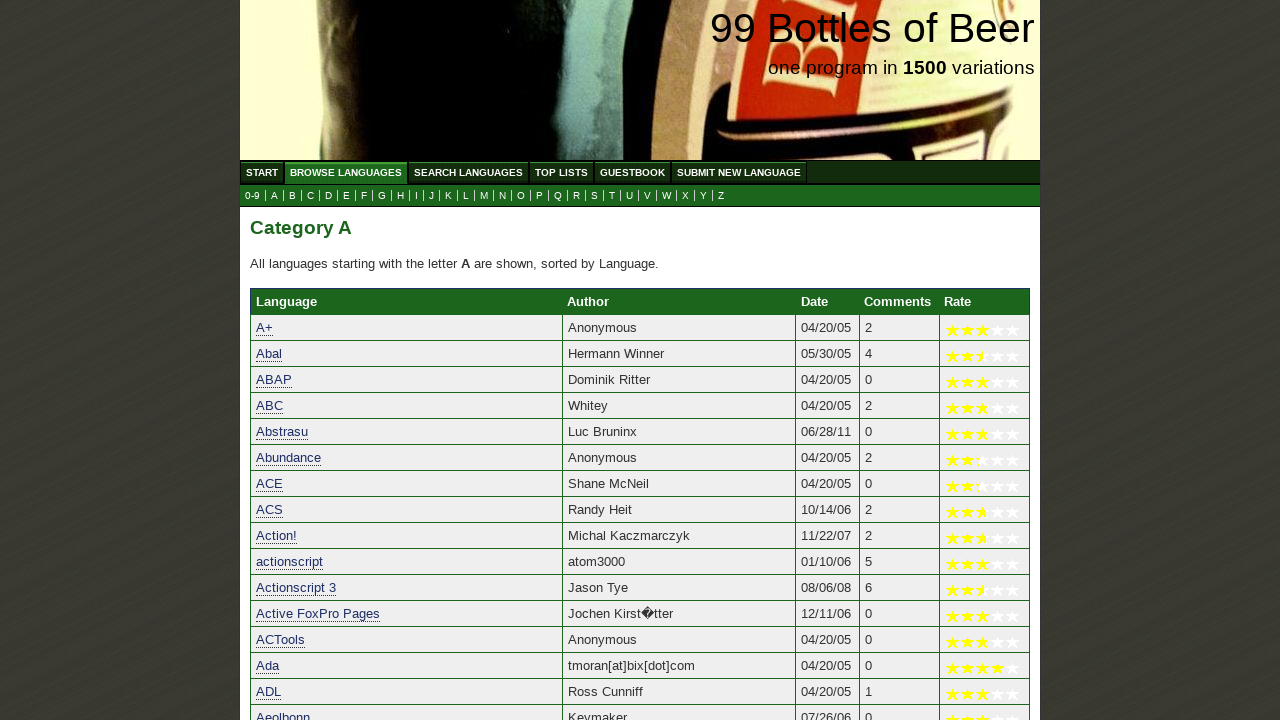

Waited for Author table header to be present
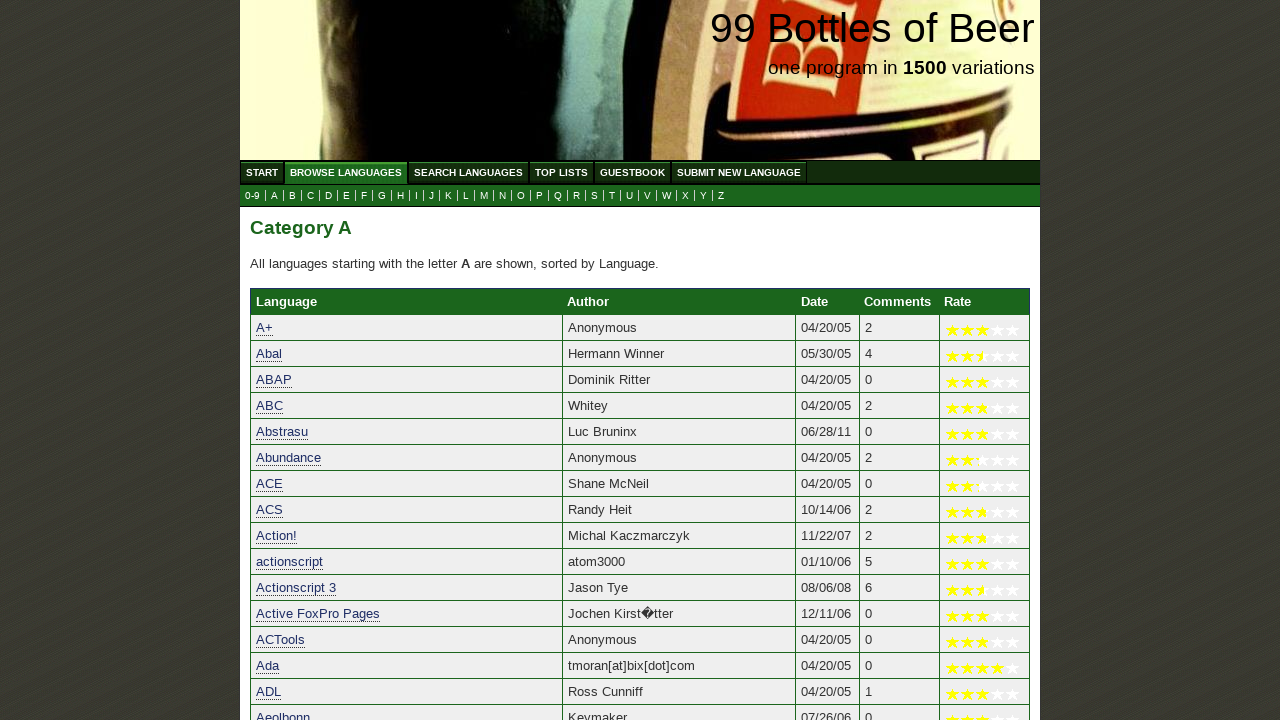

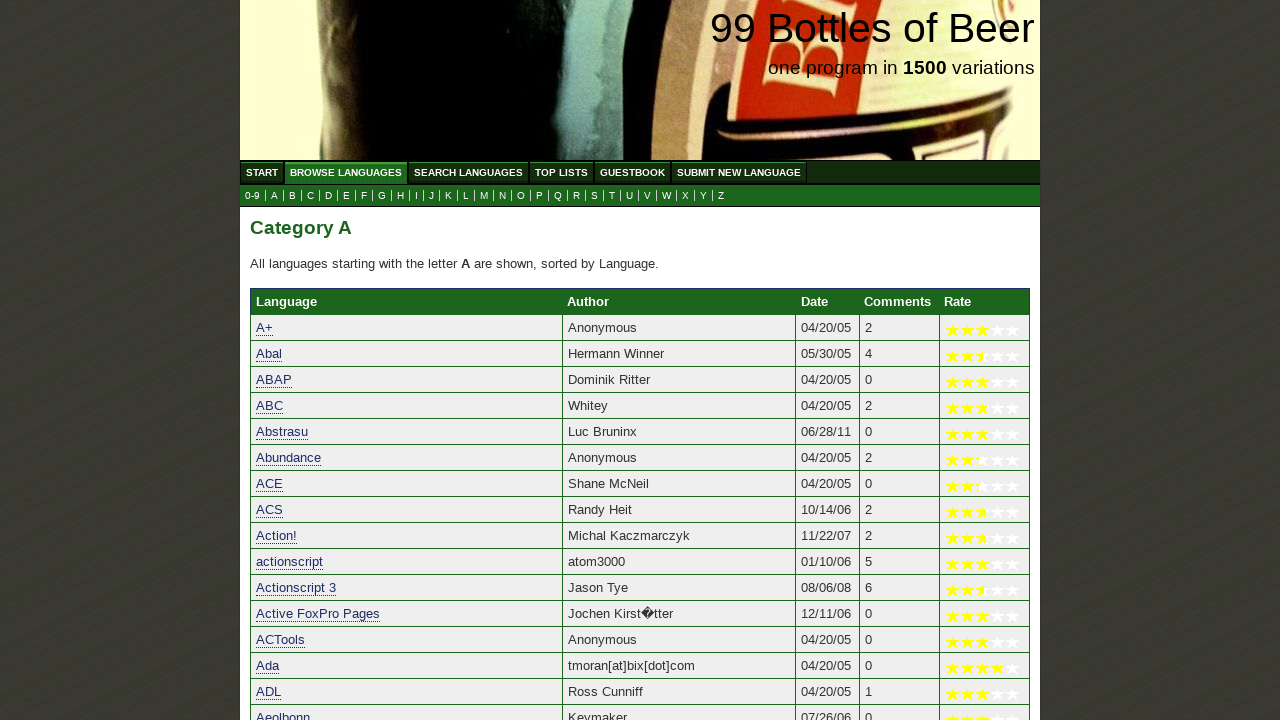